Tests the Context Menu page by clicking on the context menu link, right-clicking on a box element to trigger an alert, and accepting the alert dialog

Starting URL: http://the-internet.herokuapp.com/

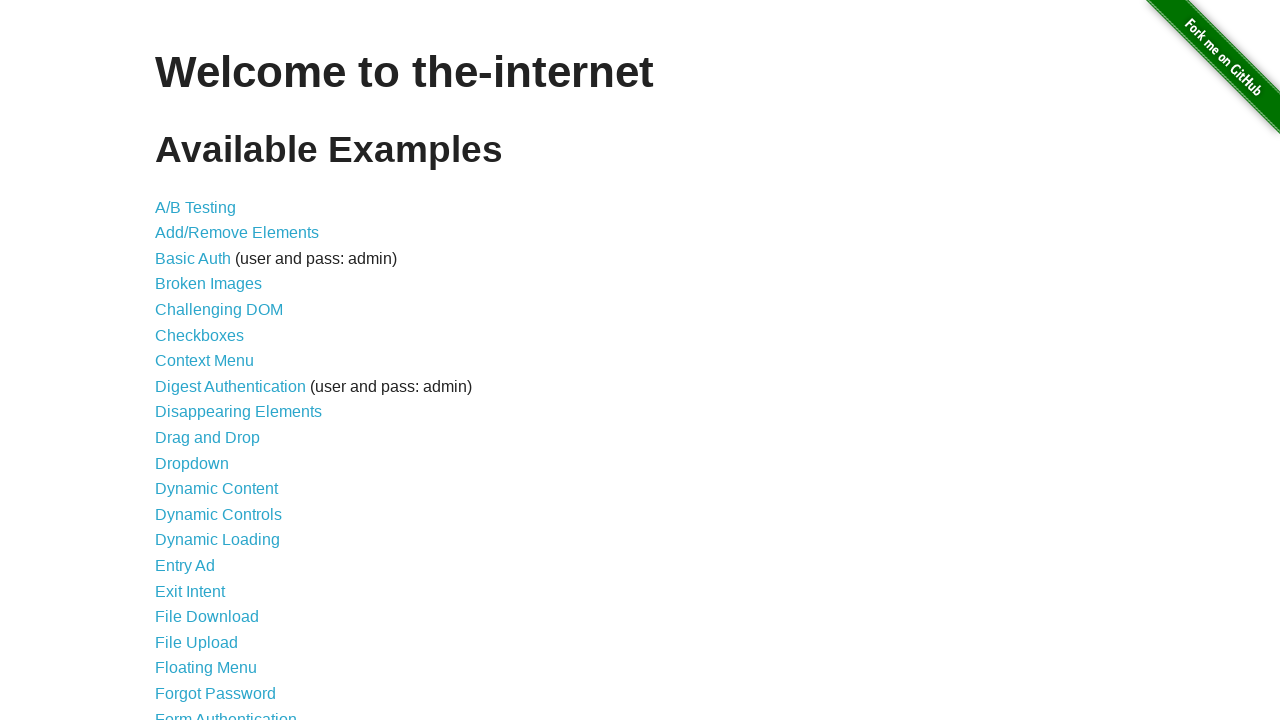

Clicked on Context Menu link to navigate to the page at (204, 361) on text=Context Menu
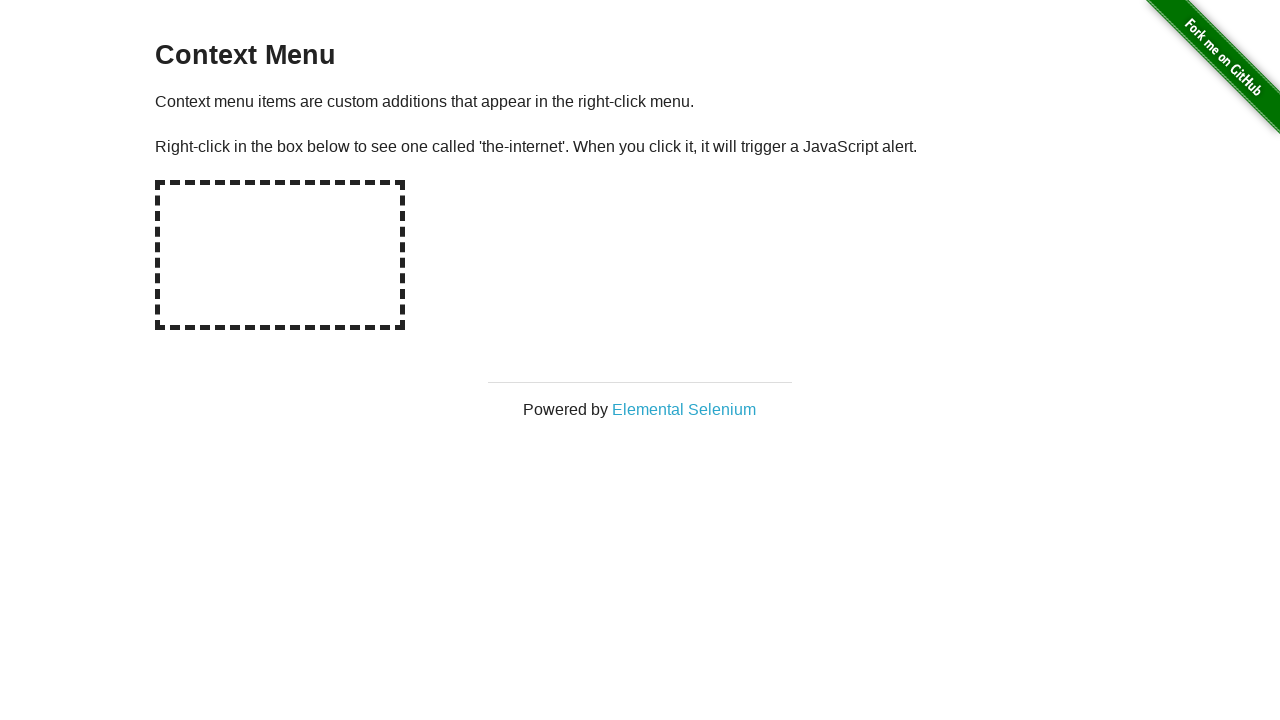

Waited for Context Menu page to load and heading verified
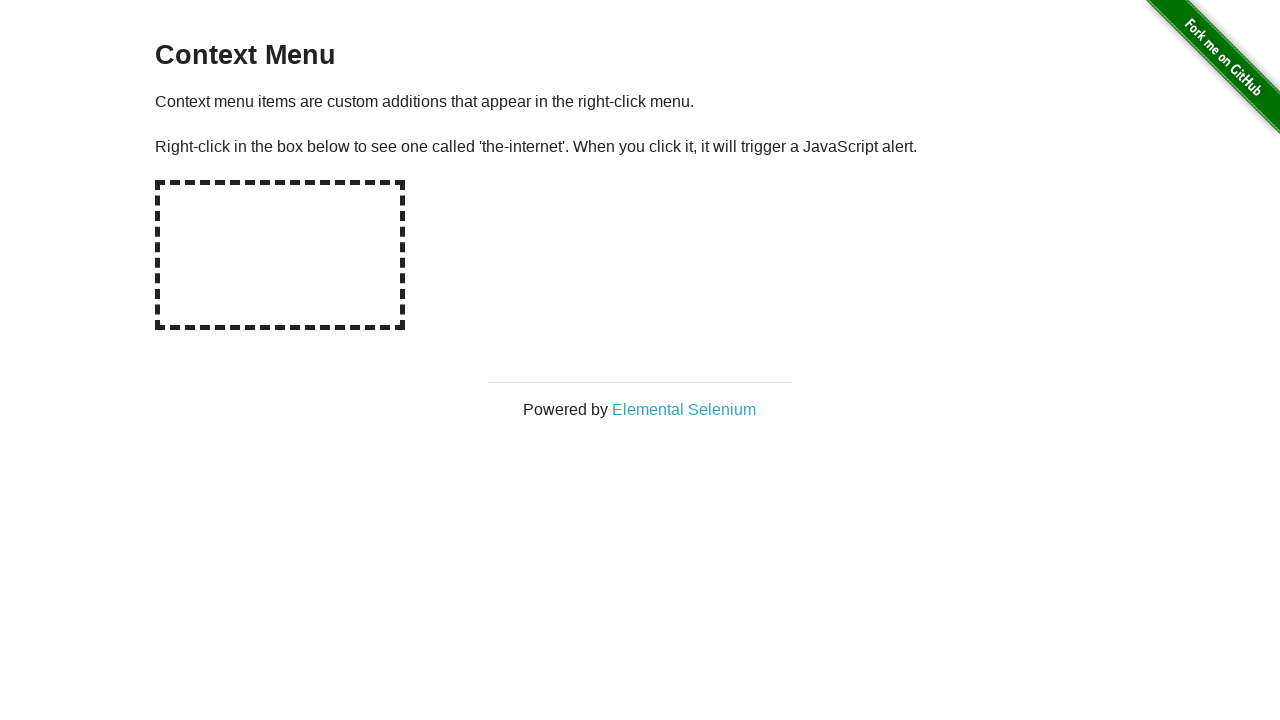

Left-clicked on the hot-spot box at (280, 255) on #hot-spot
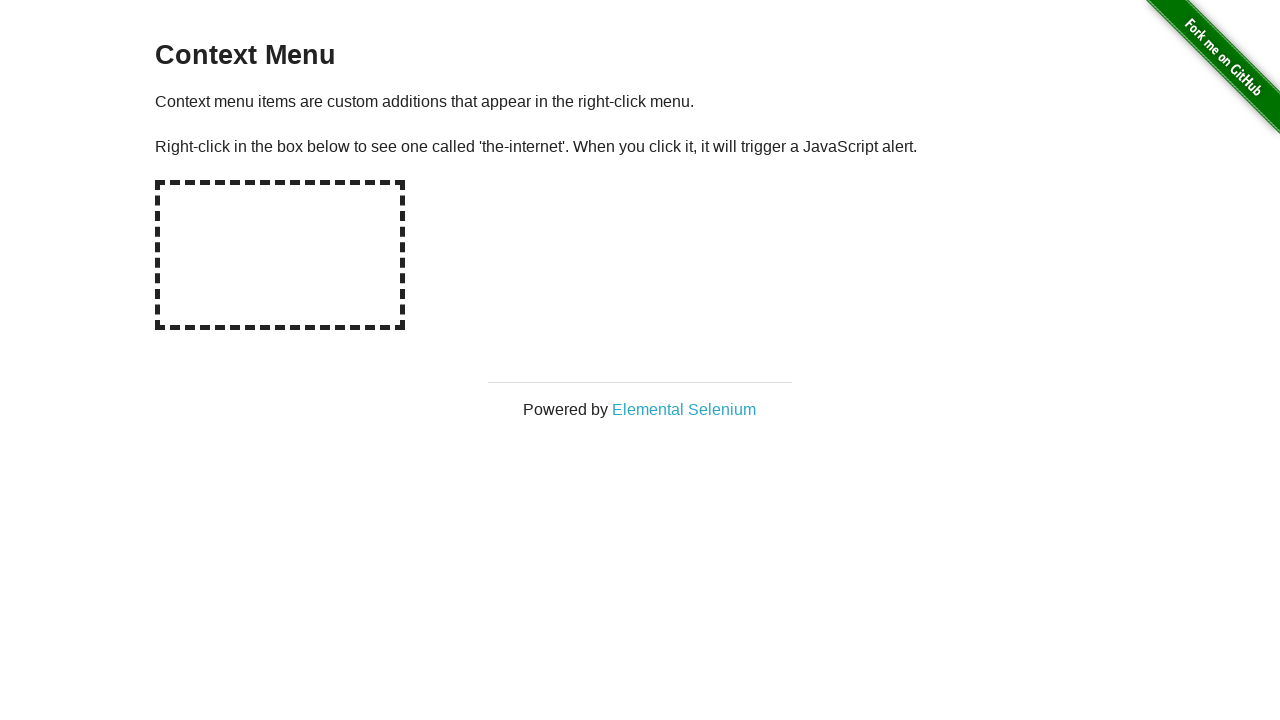

Right-clicked on the hot-spot box to trigger context menu at (280, 255) on #hot-spot
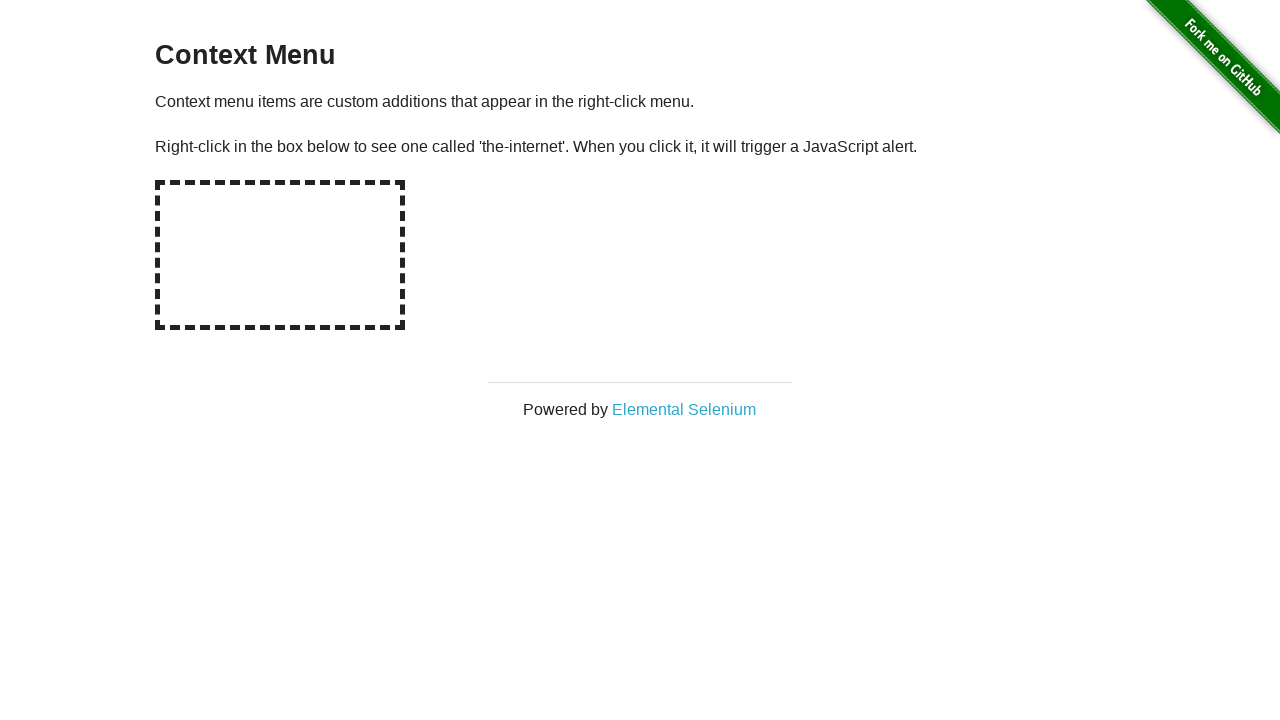

Set up dialog handler to accept the alert
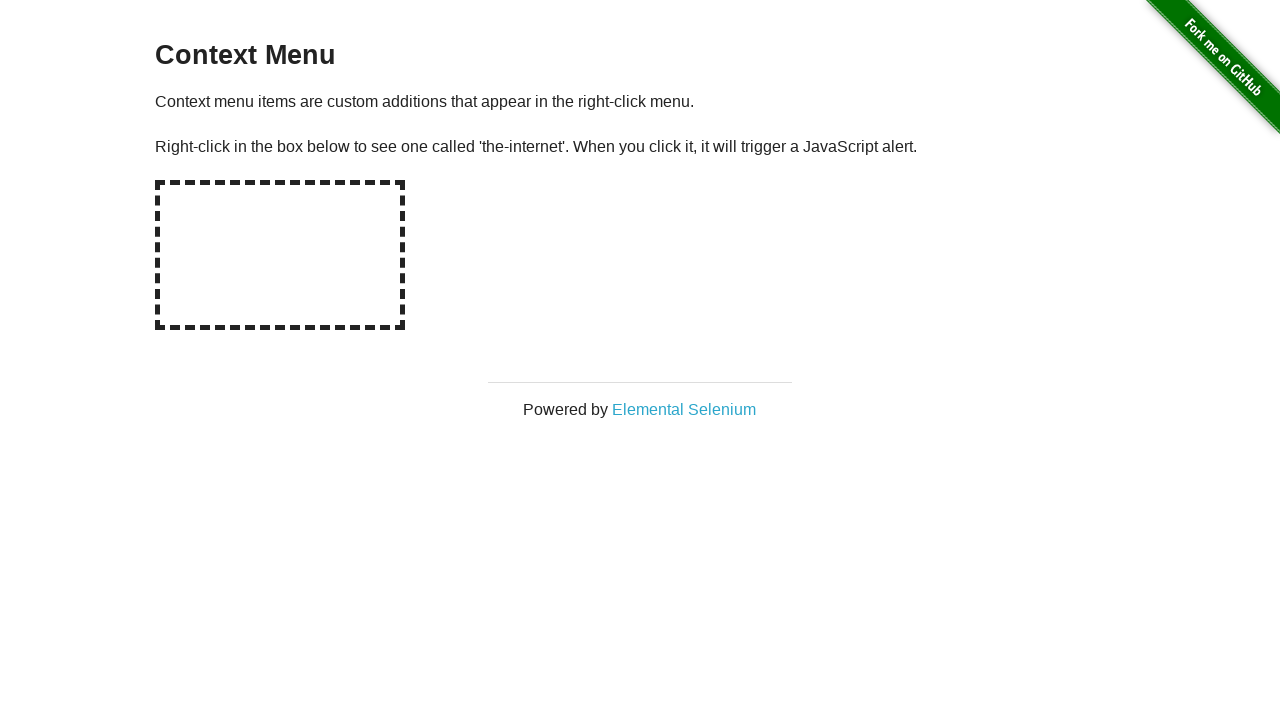

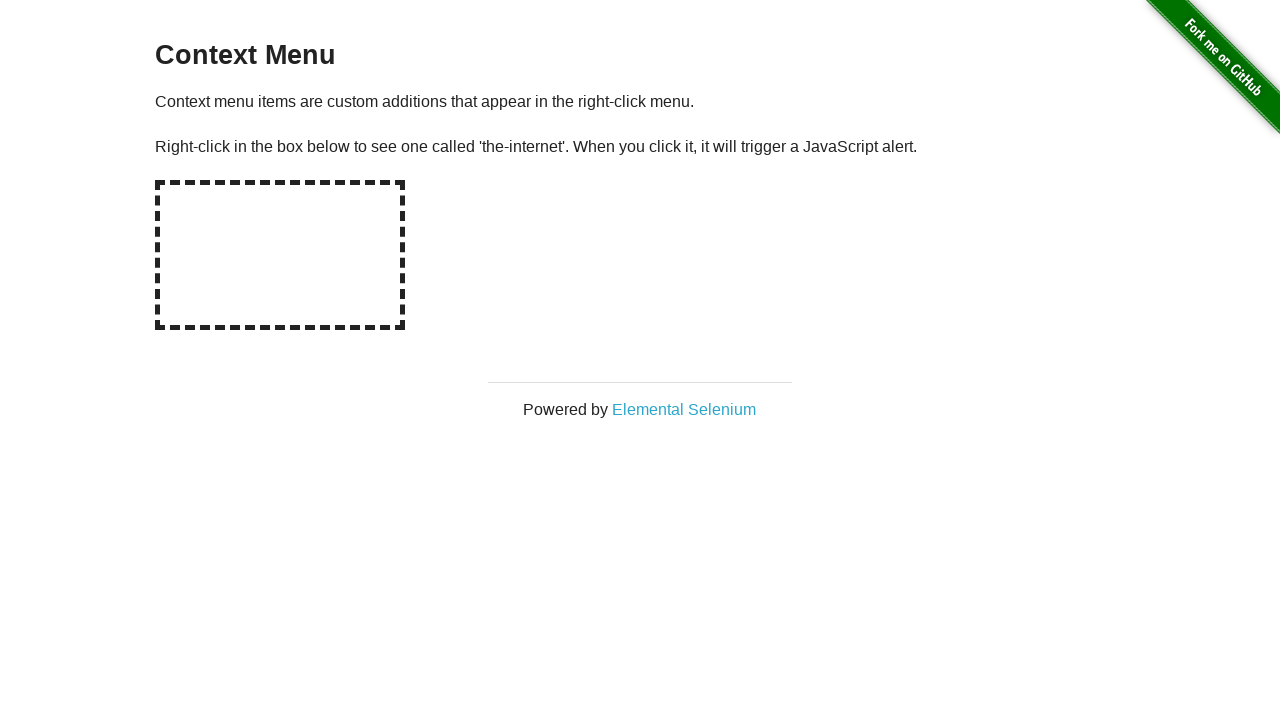